Tests that entered text is trimmed when editing a todo item.

Starting URL: https://demo.playwright.dev/todomvc

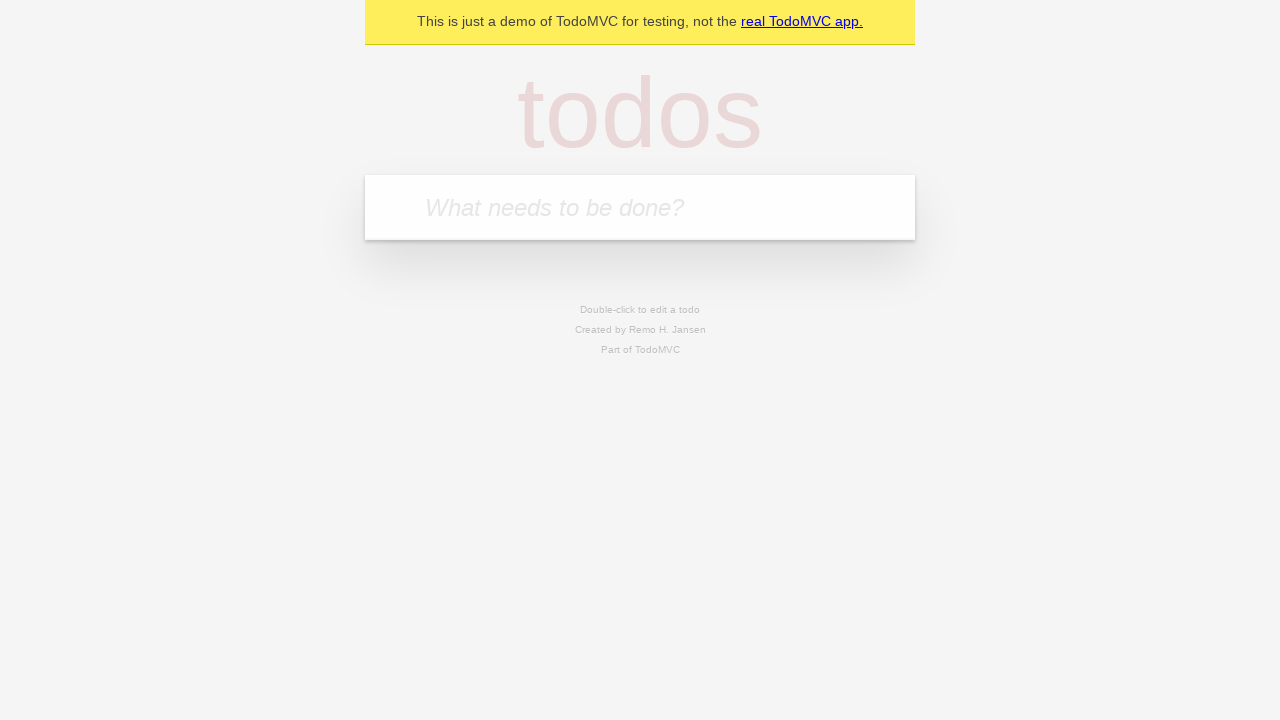

Filled todo input with 'buy some cheese' on internal:attr=[placeholder="What needs to be done?"i]
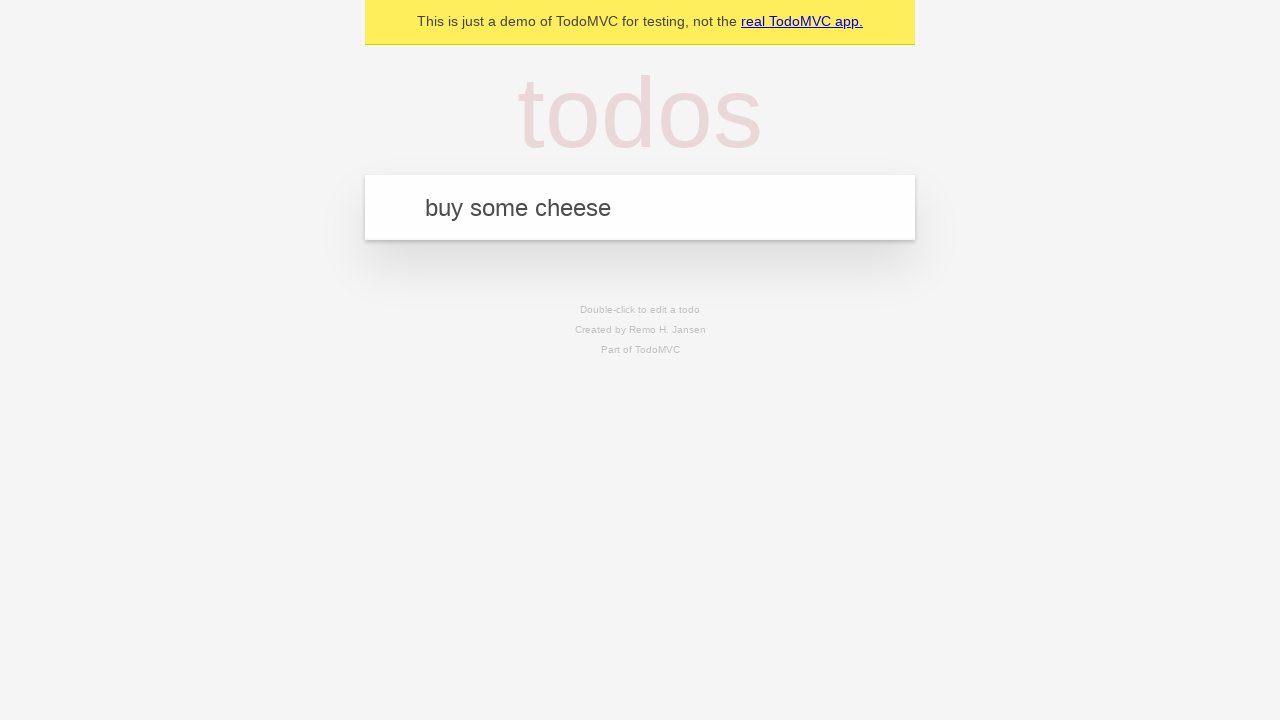

Pressed Enter to create first todo on internal:attr=[placeholder="What needs to be done?"i]
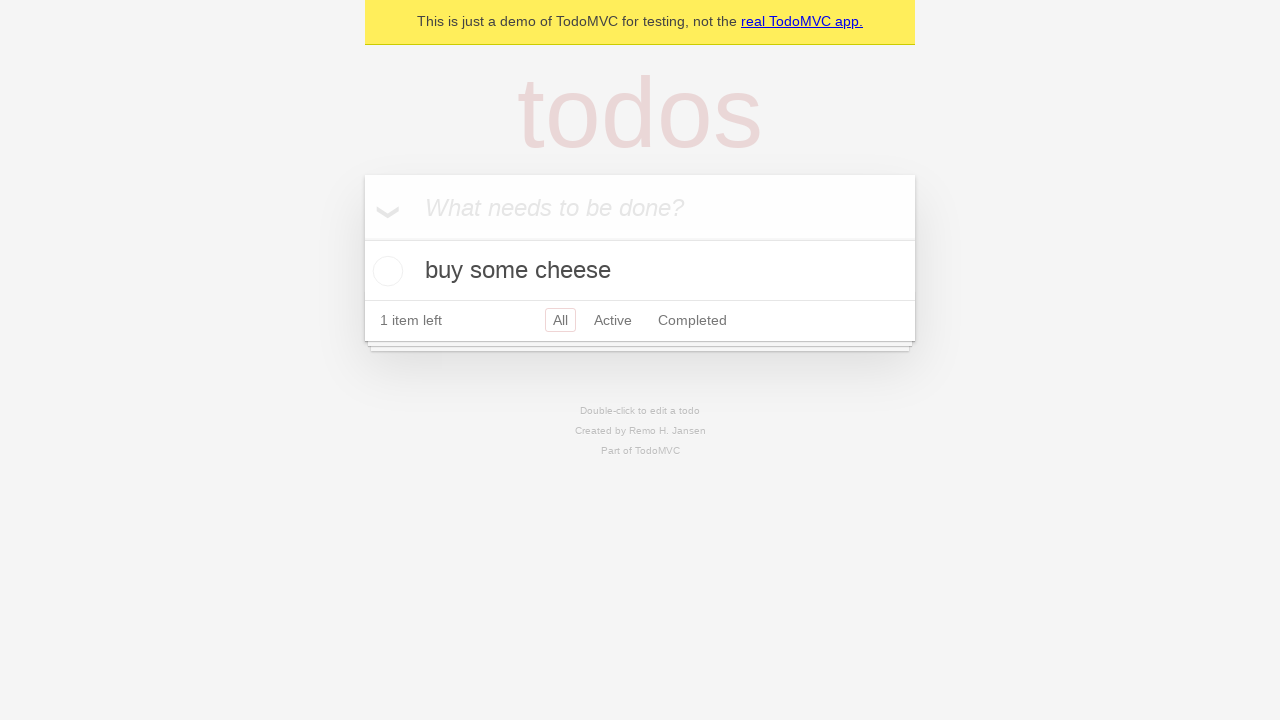

Filled todo input with 'feed the cat' on internal:attr=[placeholder="What needs to be done?"i]
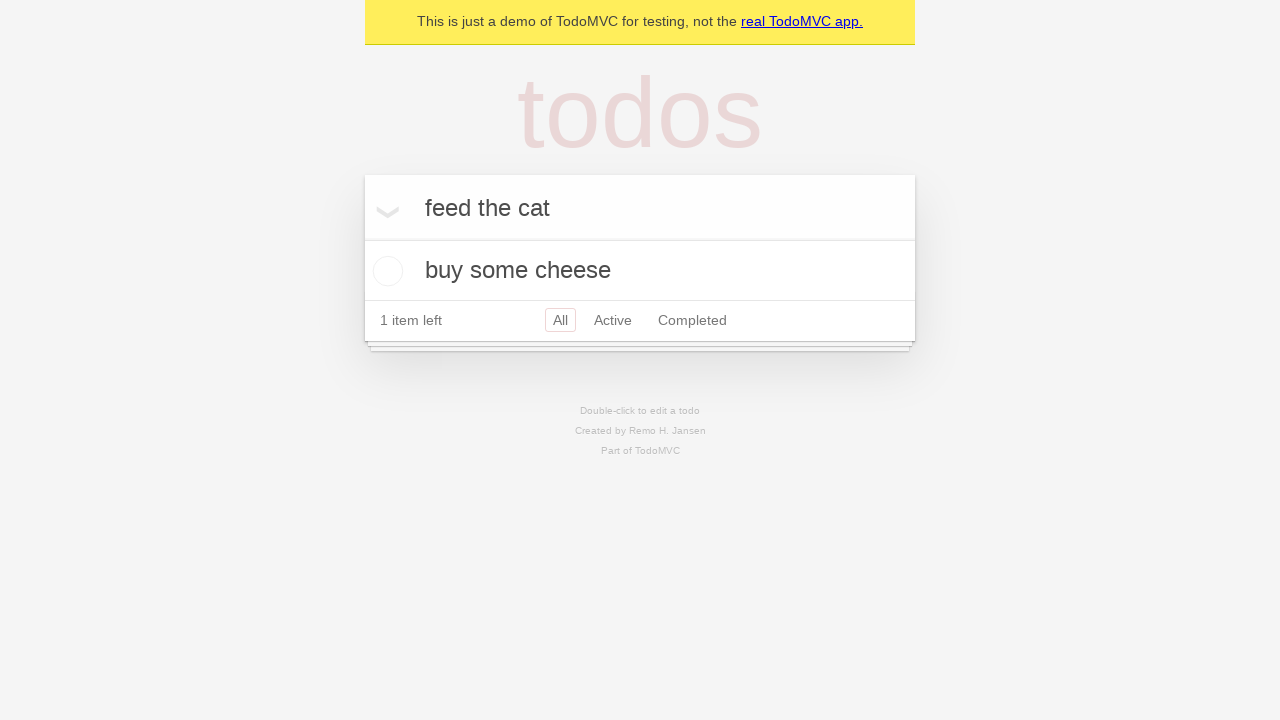

Pressed Enter to create second todo on internal:attr=[placeholder="What needs to be done?"i]
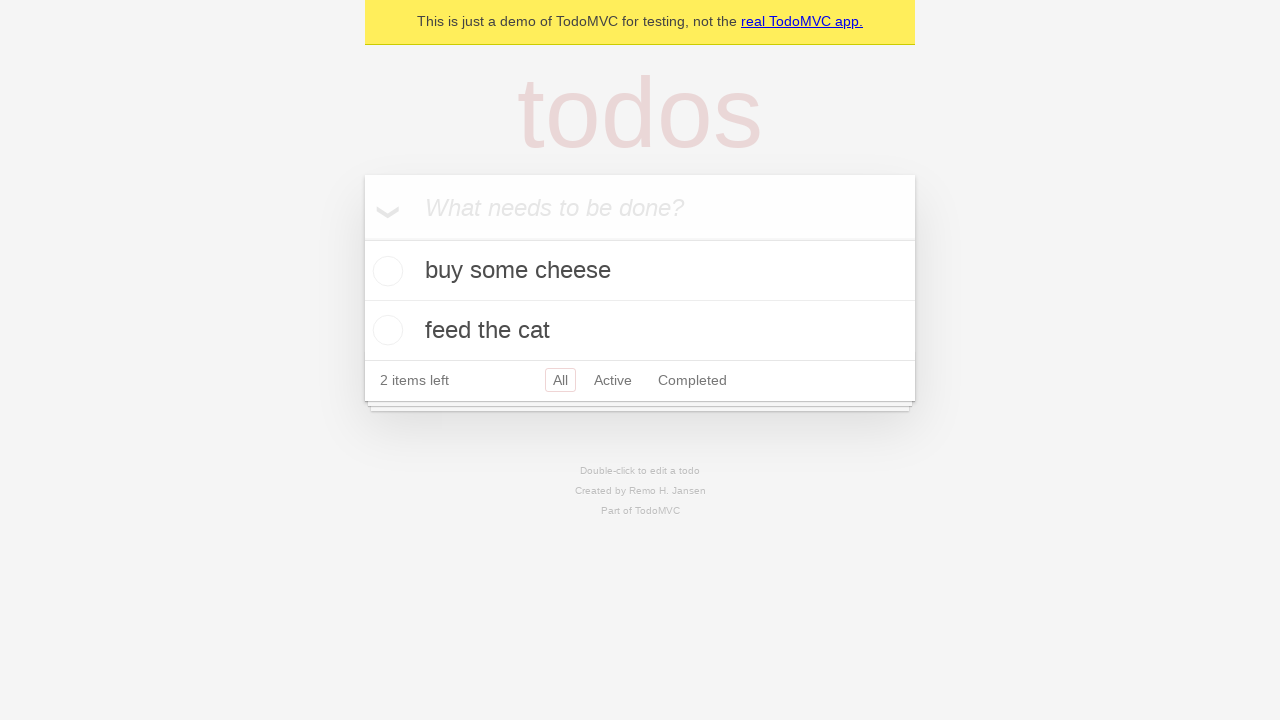

Filled todo input with 'book a doctors appointment' on internal:attr=[placeholder="What needs to be done?"i]
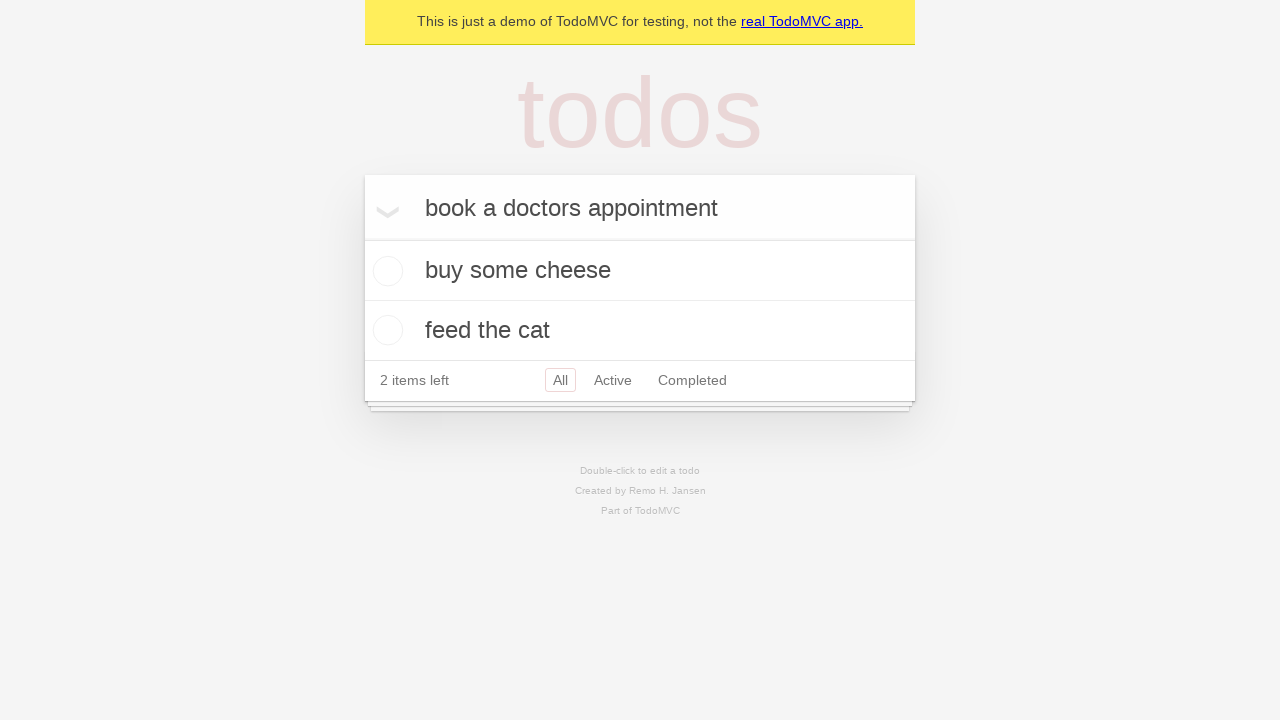

Pressed Enter to create third todo on internal:attr=[placeholder="What needs to be done?"i]
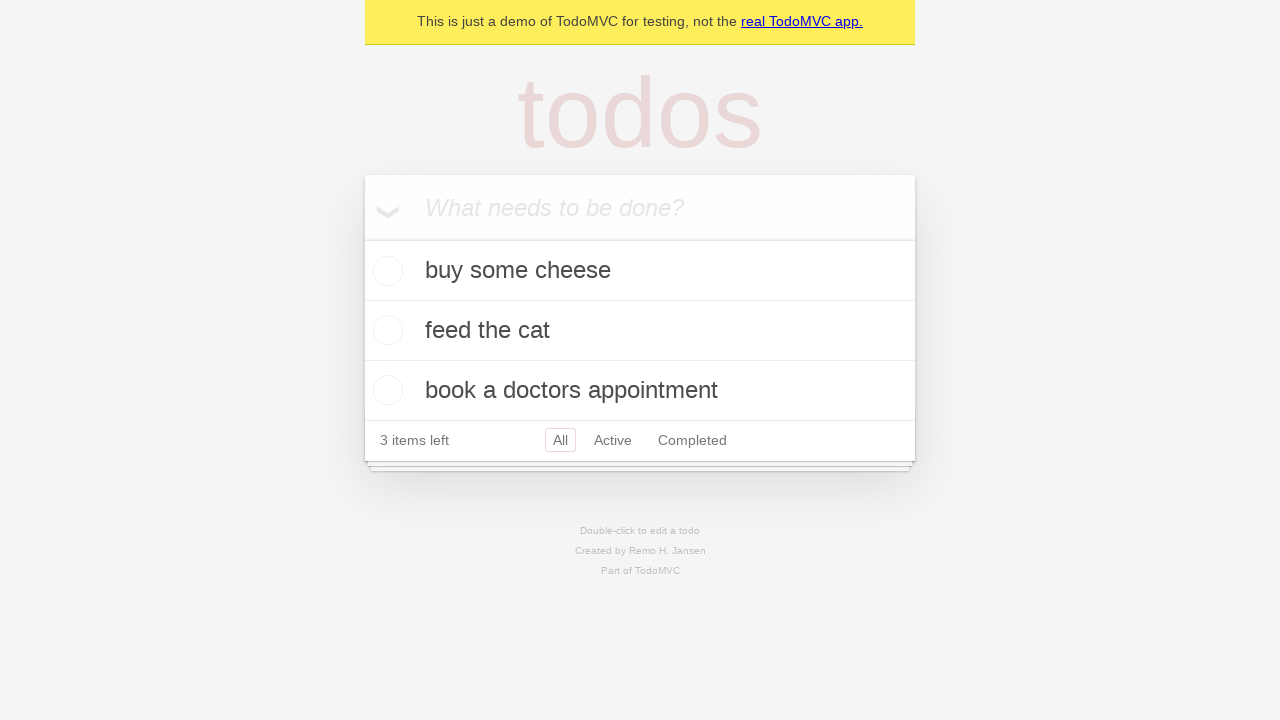

Double-clicked second todo to enter edit mode at (640, 331) on internal:testid=[data-testid="todo-item"s] >> nth=1
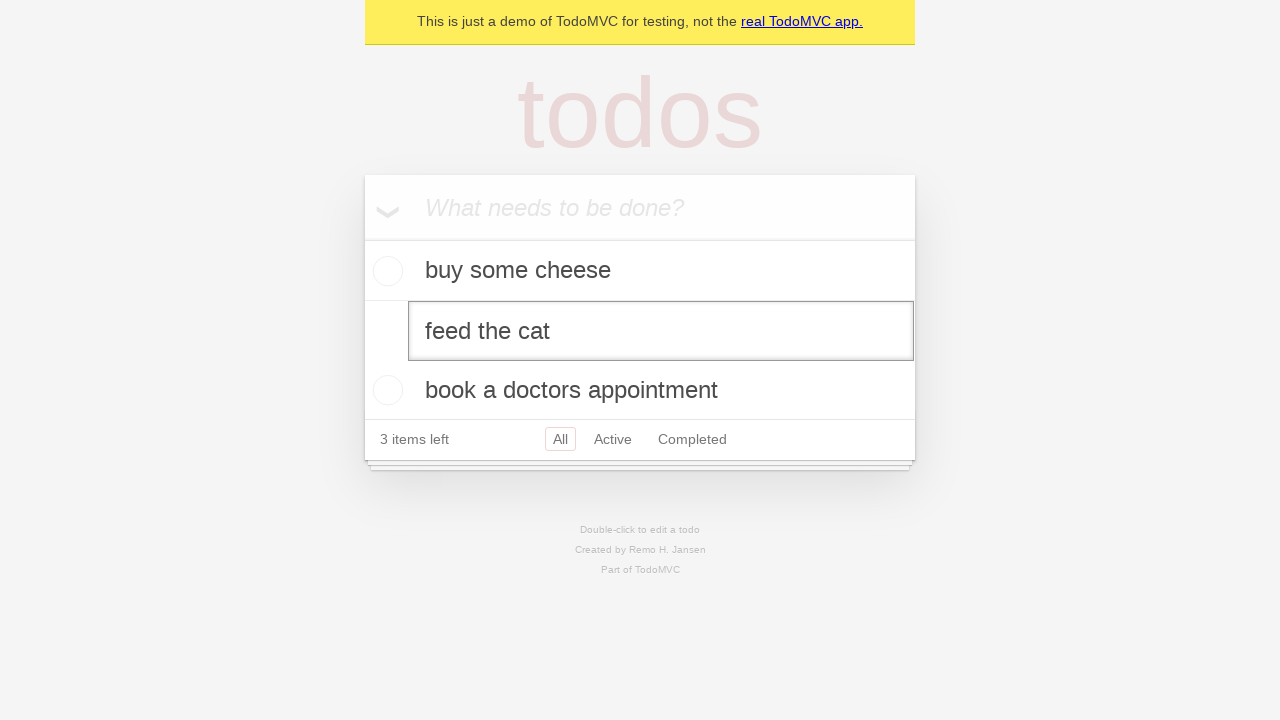

Filled edit textbox with text containing leading and trailing spaces on internal:testid=[data-testid="todo-item"s] >> nth=1 >> internal:role=textbox[nam
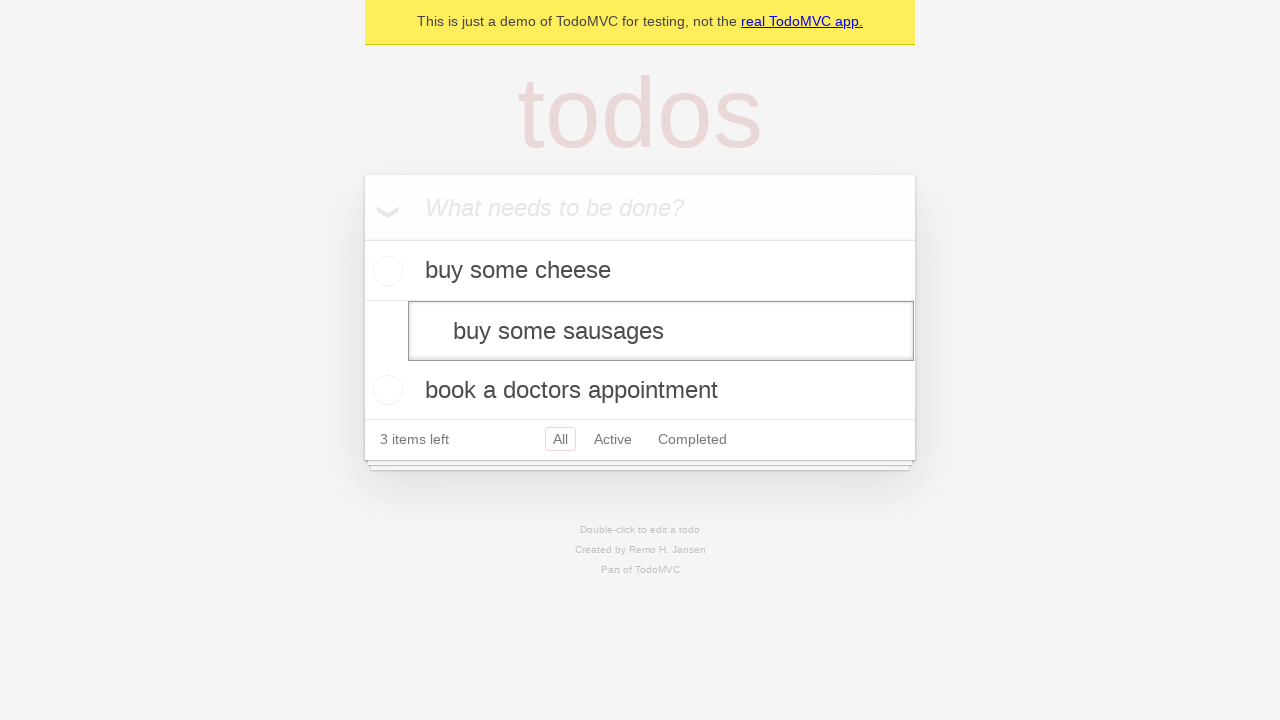

Pressed Enter to save edited todo - text should be trimmed on internal:testid=[data-testid="todo-item"s] >> nth=1 >> internal:role=textbox[nam
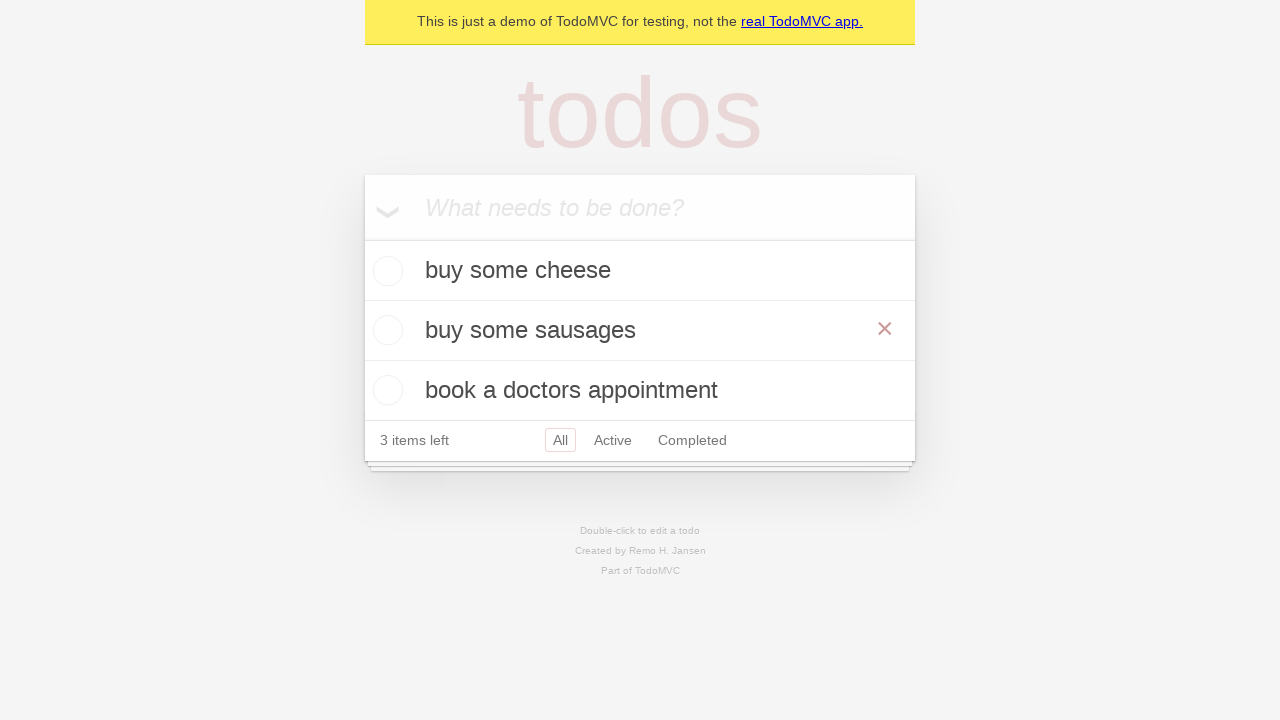

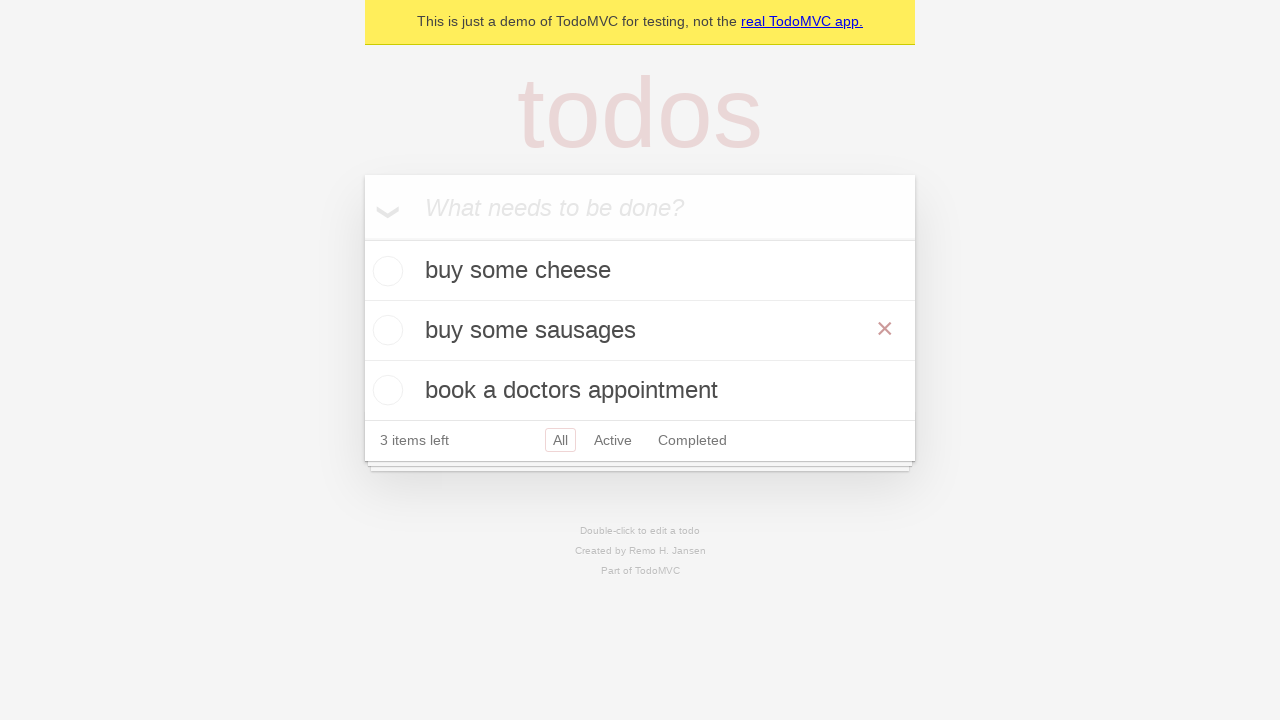